Tests finding a link by calculated text, clicking it, filling out a form with personal information (first name, last name, city, country), submitting the form, and accepting the resulting alert.

Starting URL: http://suninjuly.github.io/find_link_text

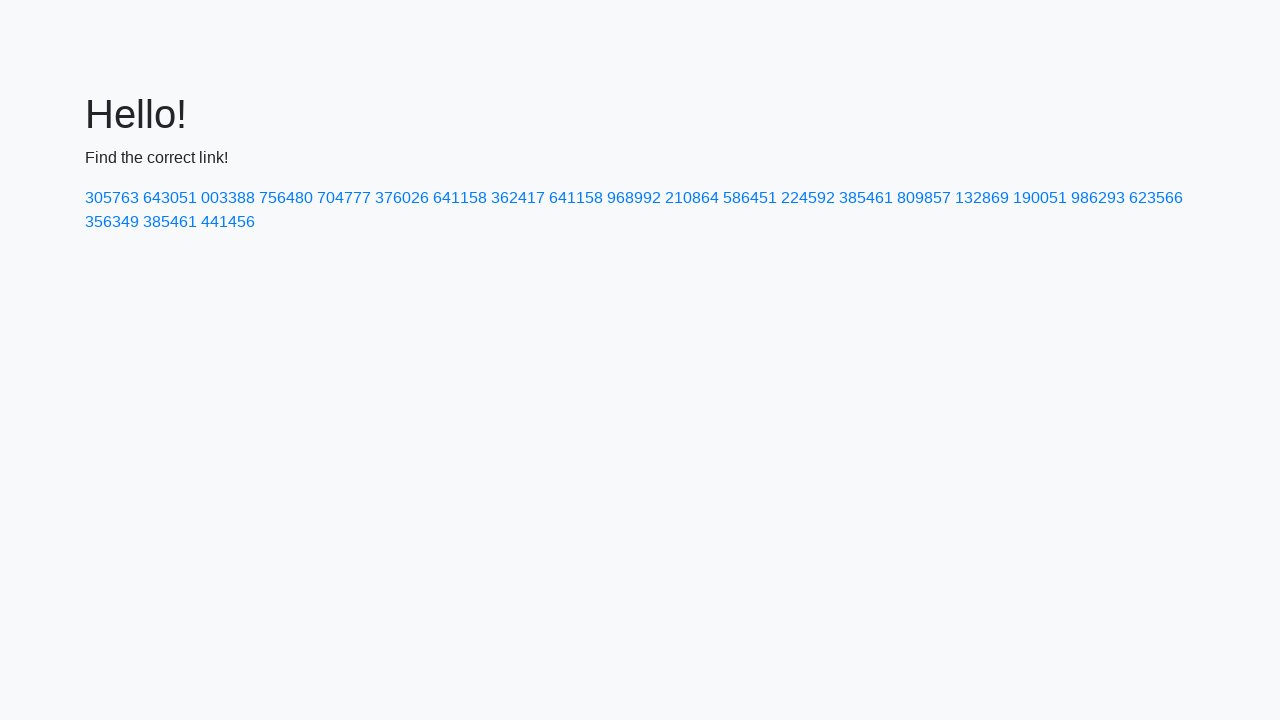

Clicked link with calculated text value: 224592 at (808, 198) on text=224592
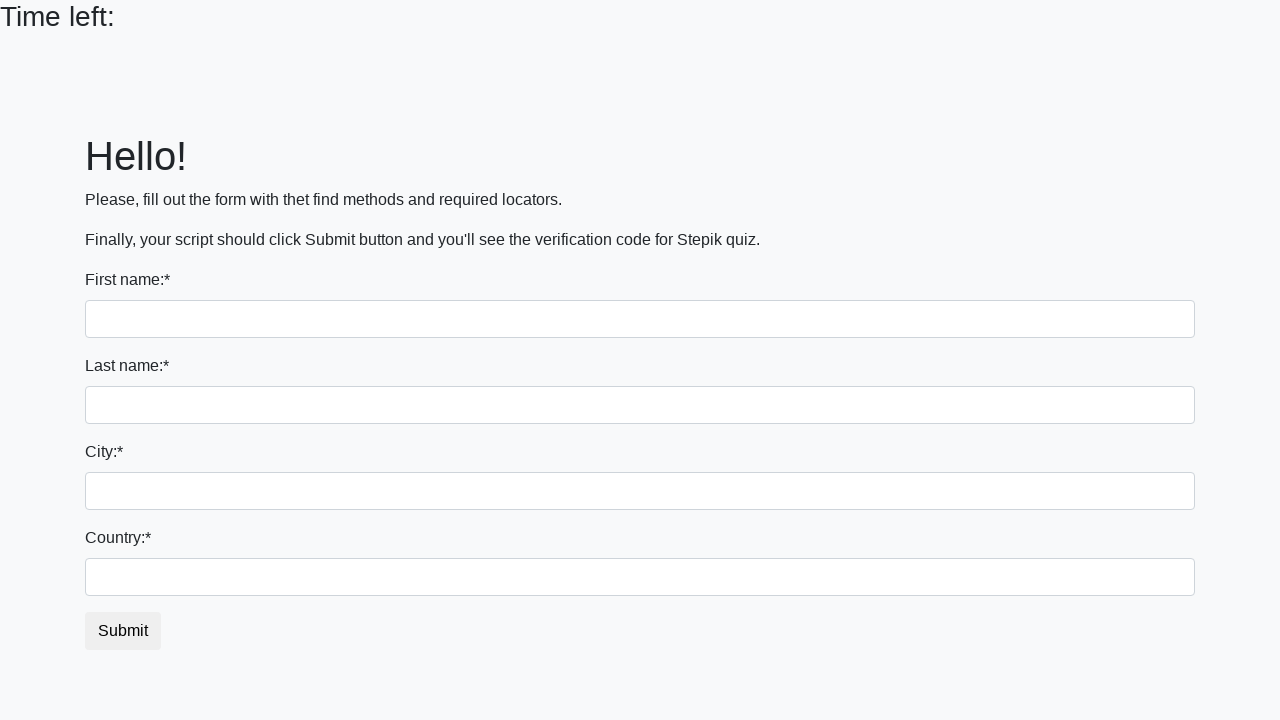

Form page loaded and first name input field is visible
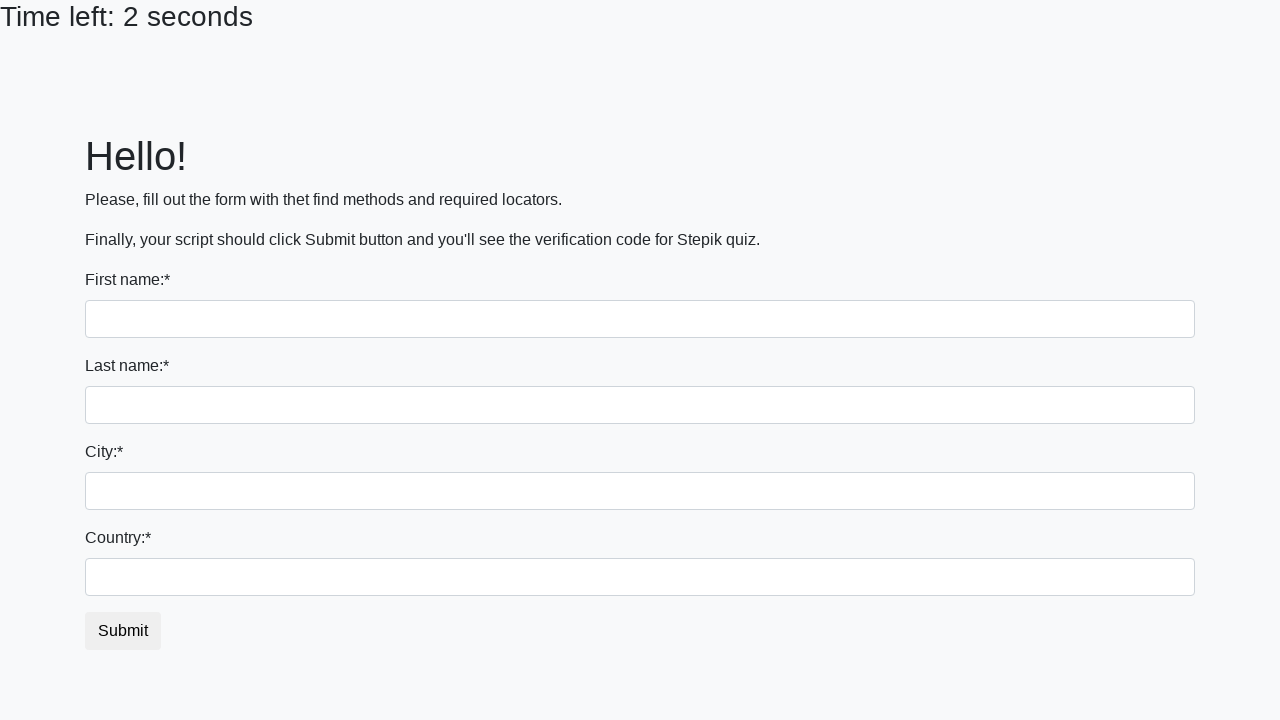

Filled first name field with 'Ivan' on input[name='first_name']
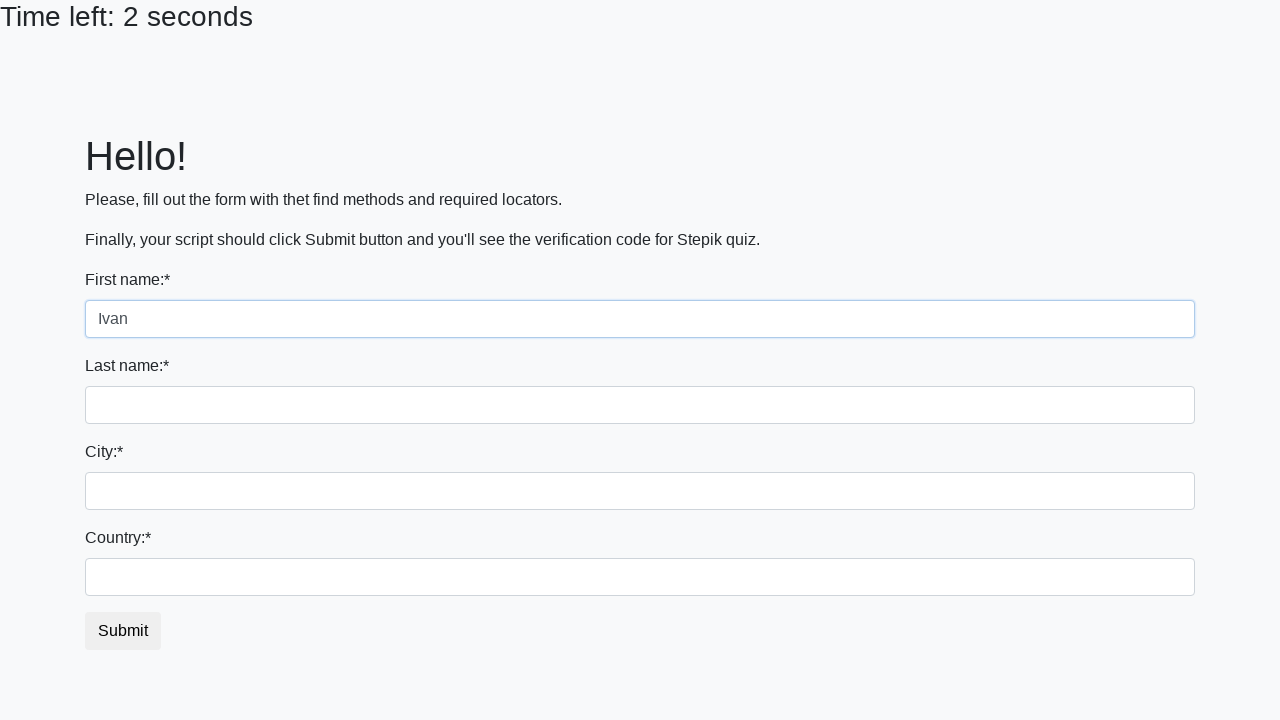

Filled last name field with 'Petrov' on input[name='last_name']
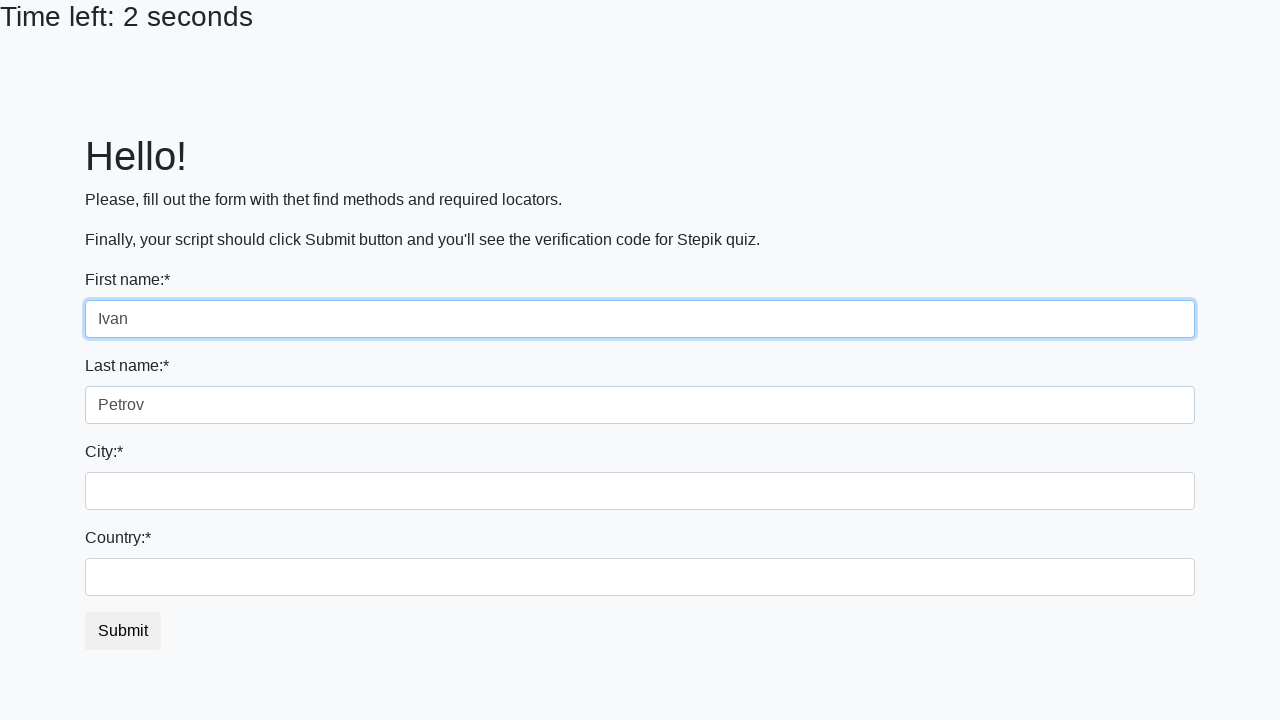

Filled city field with 'Smolensk' on .city
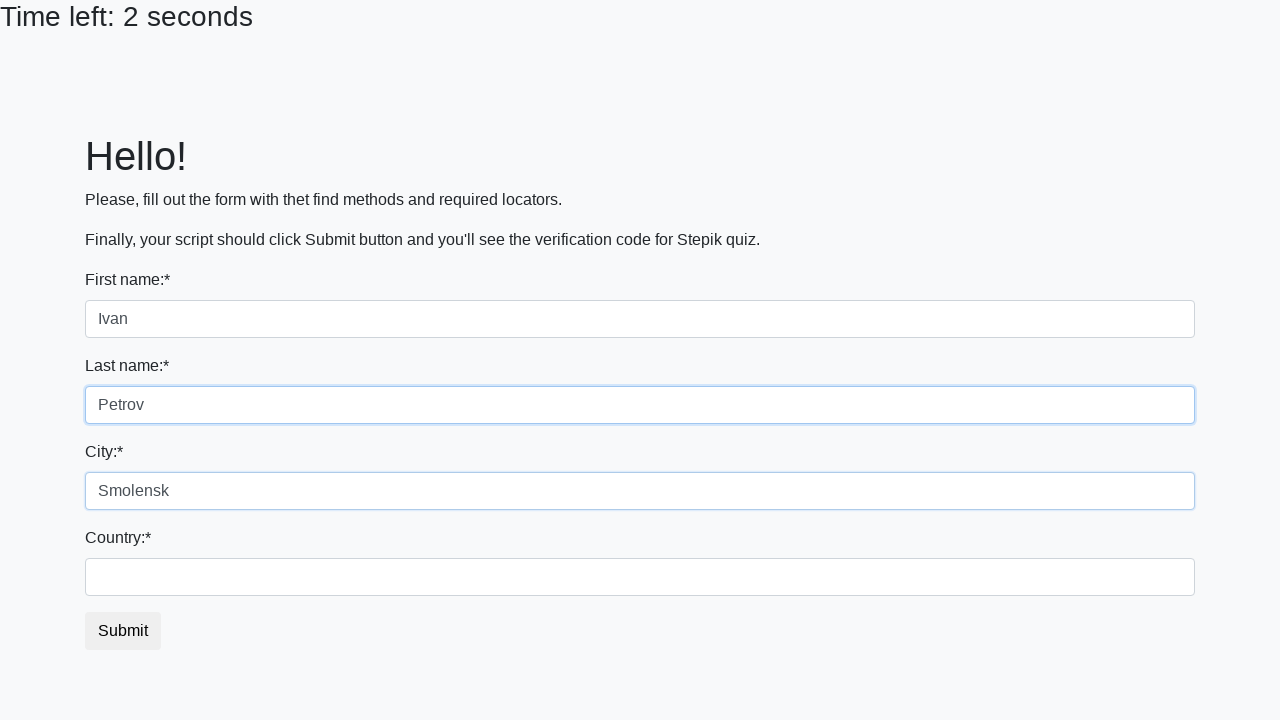

Filled country field with 'Russia' on #country
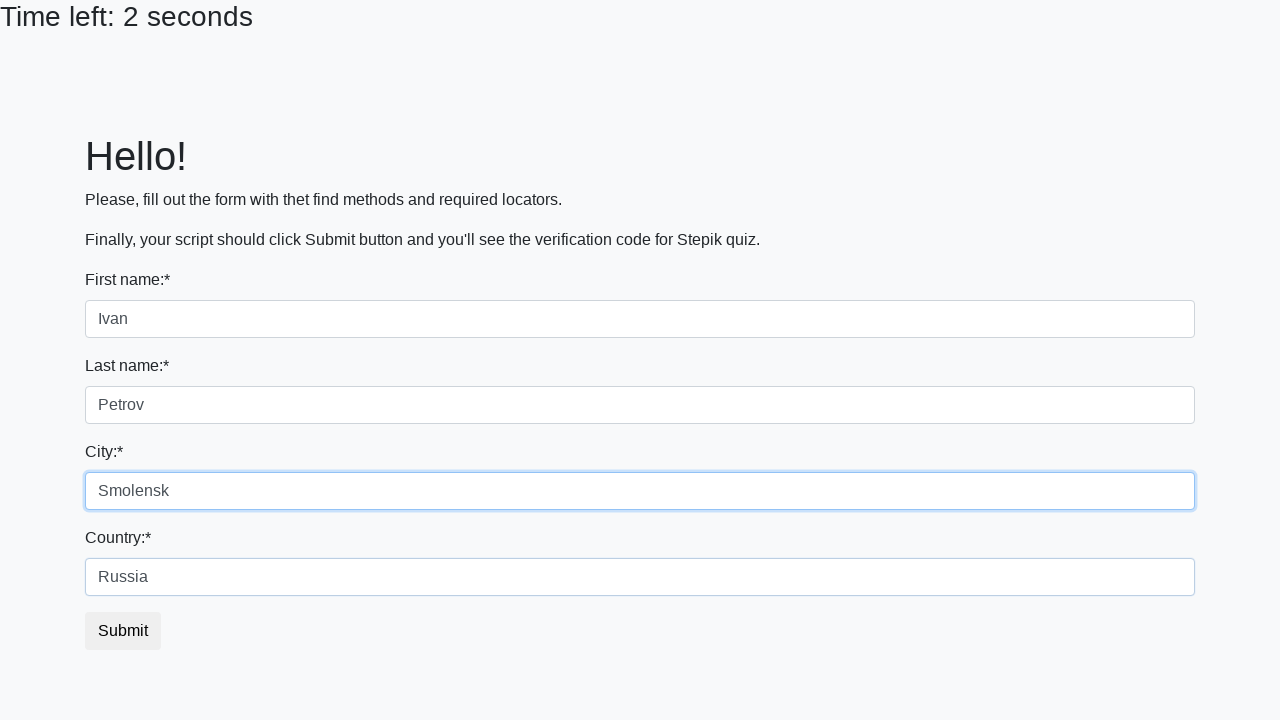

Clicked submit button to submit the form at (123, 631) on button.btn
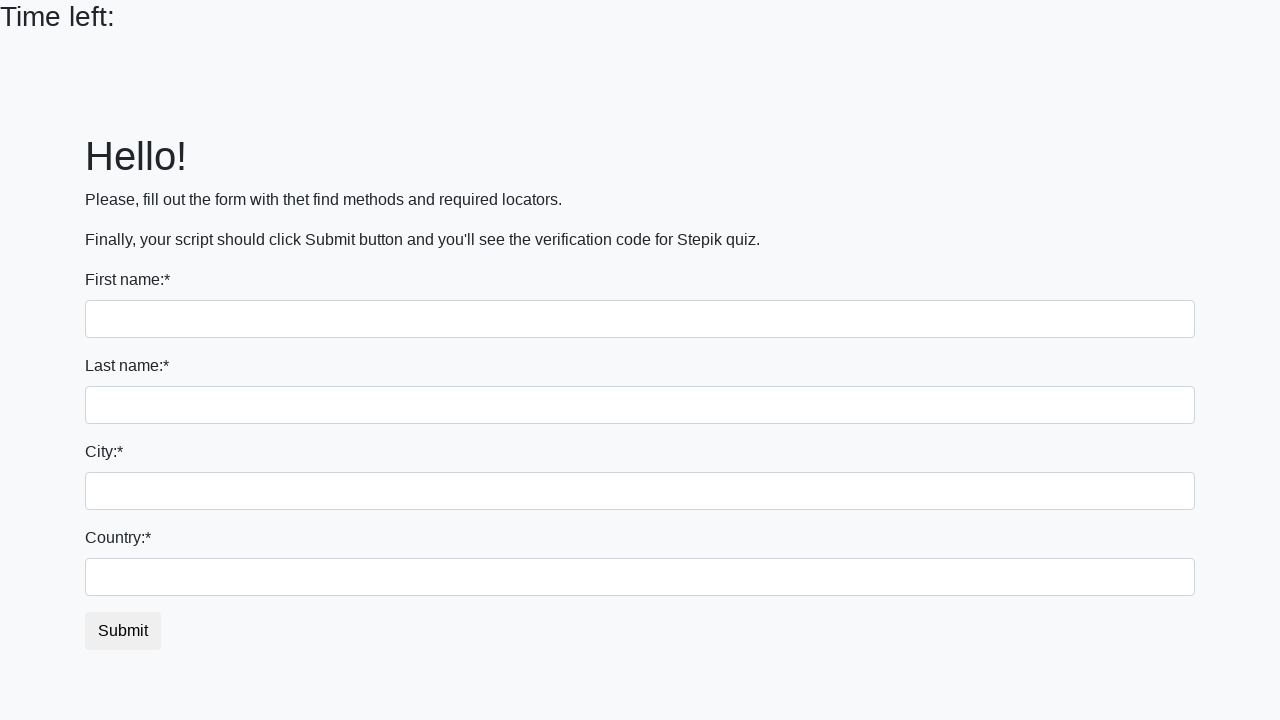

Alert dialog accepted
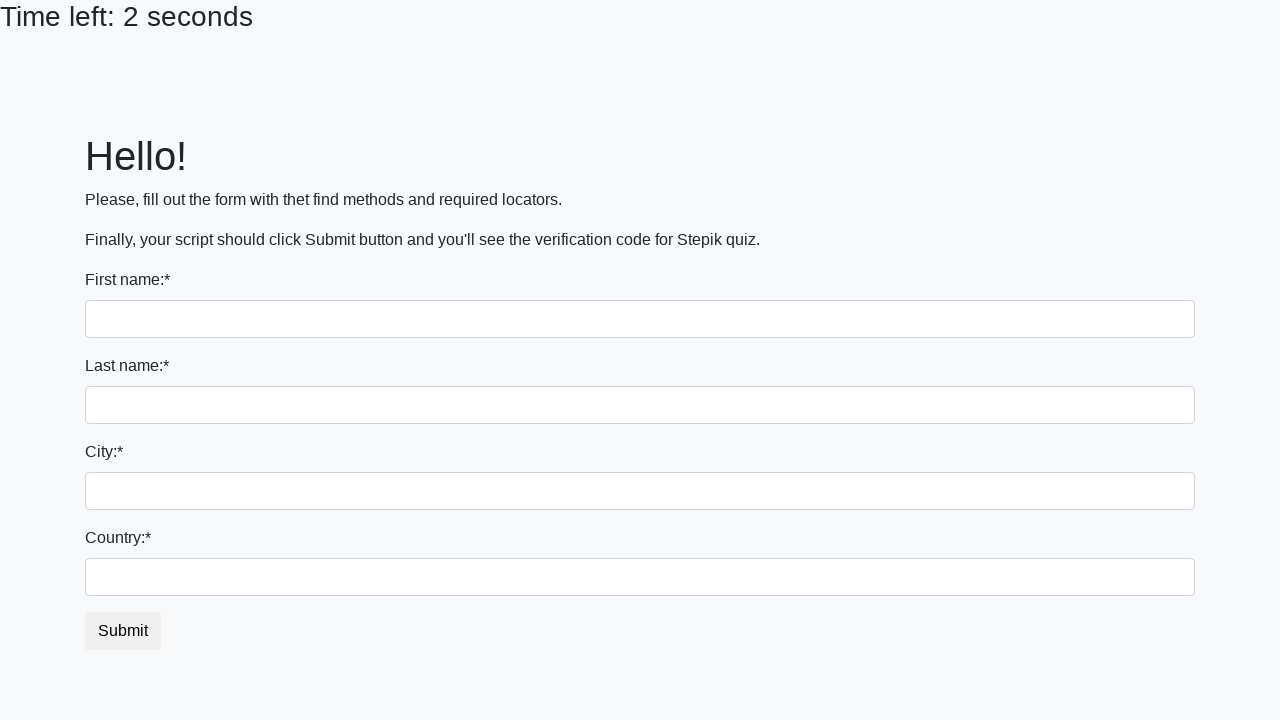

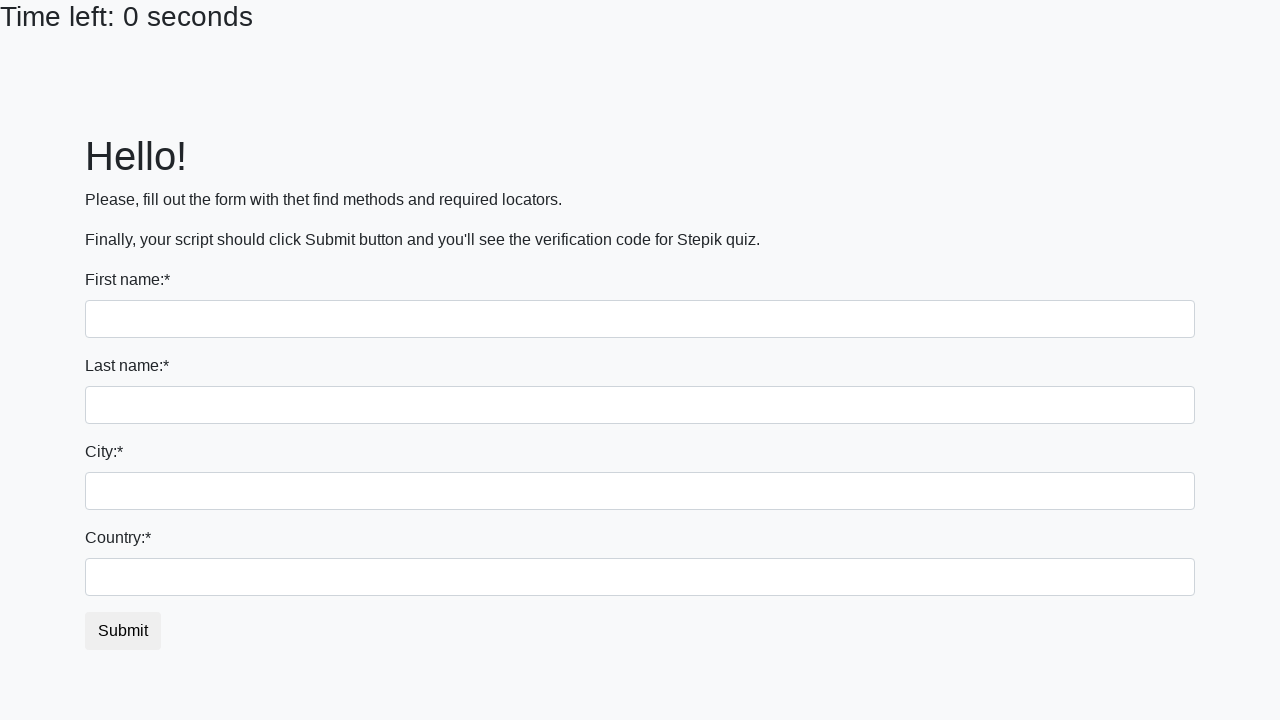